Navigates to Baskin Robbins India website and verifies that images are present on the page

Starting URL: https://baskinrobbinsindia.com/

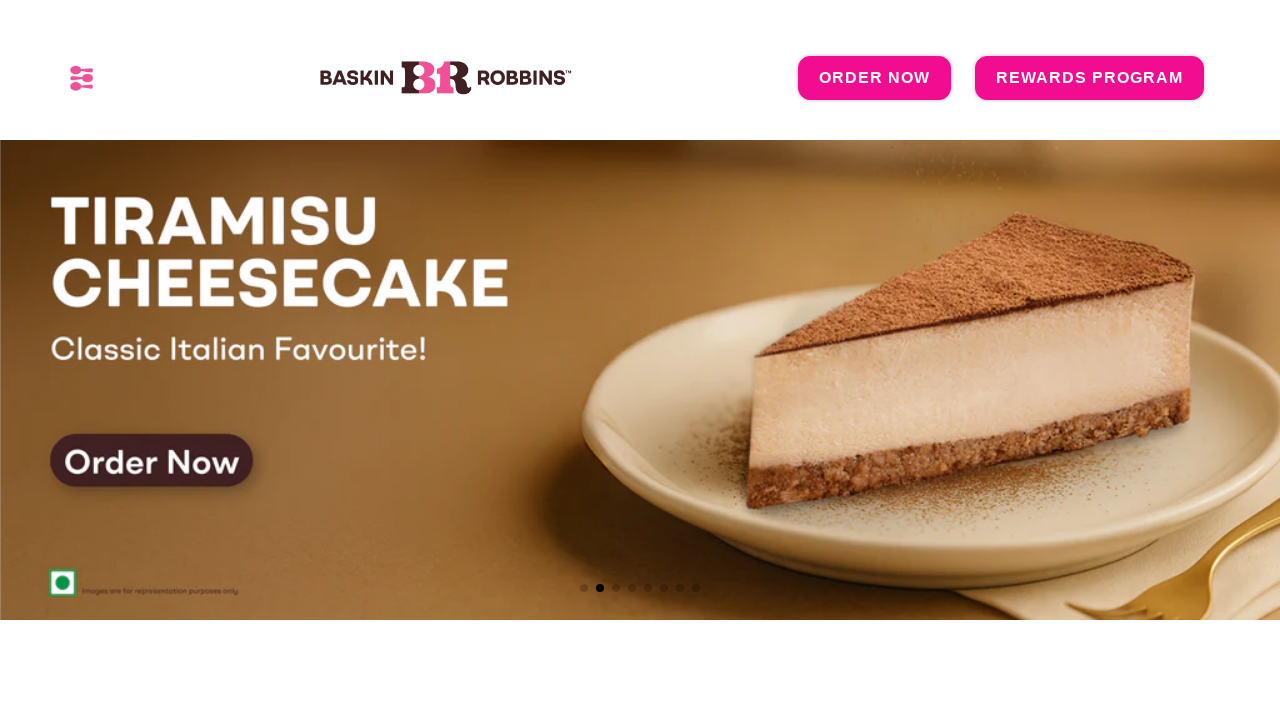

Navigated to Baskin Robbins India website
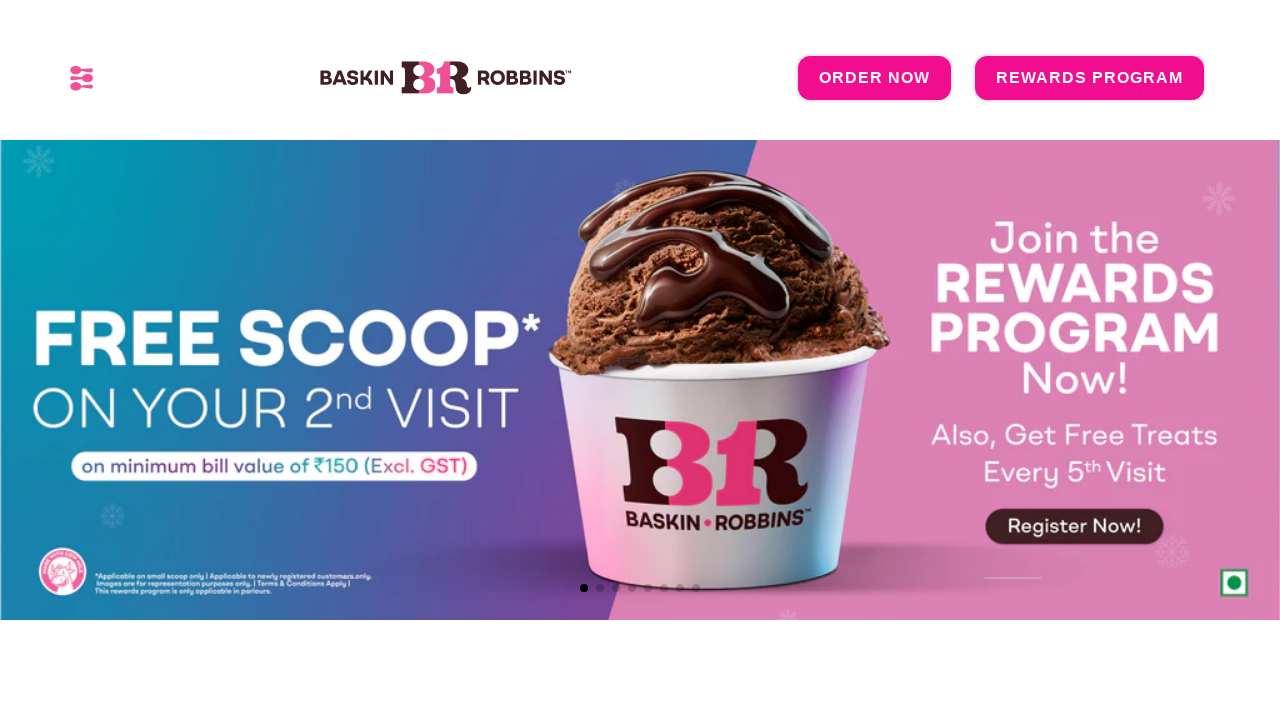

Page loaded with network idle state
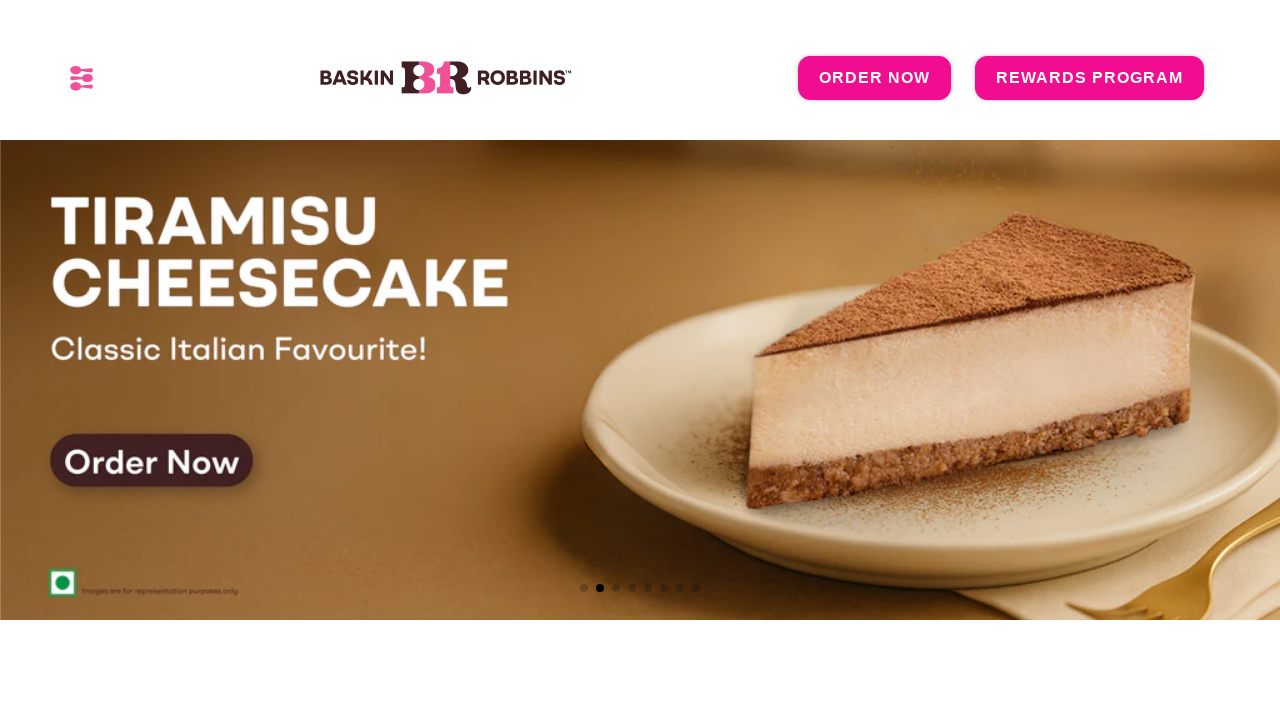

Found 71 images on the page
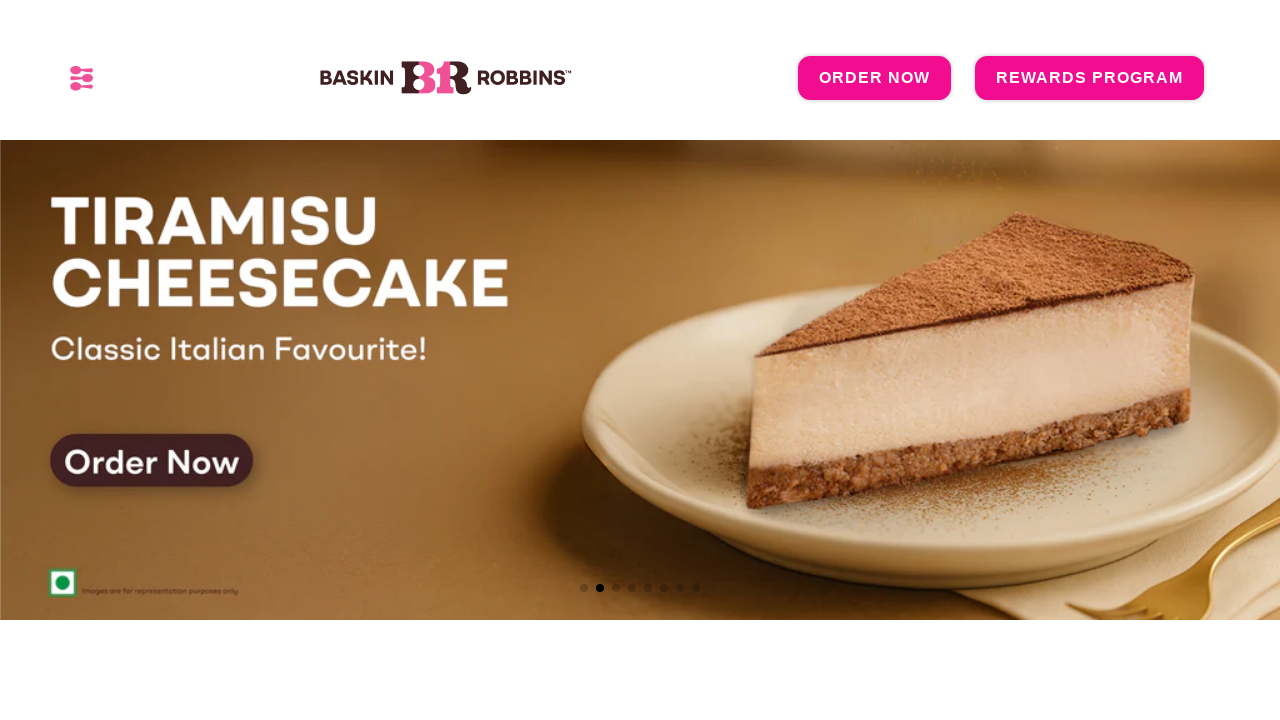

Verified that images are present on the page
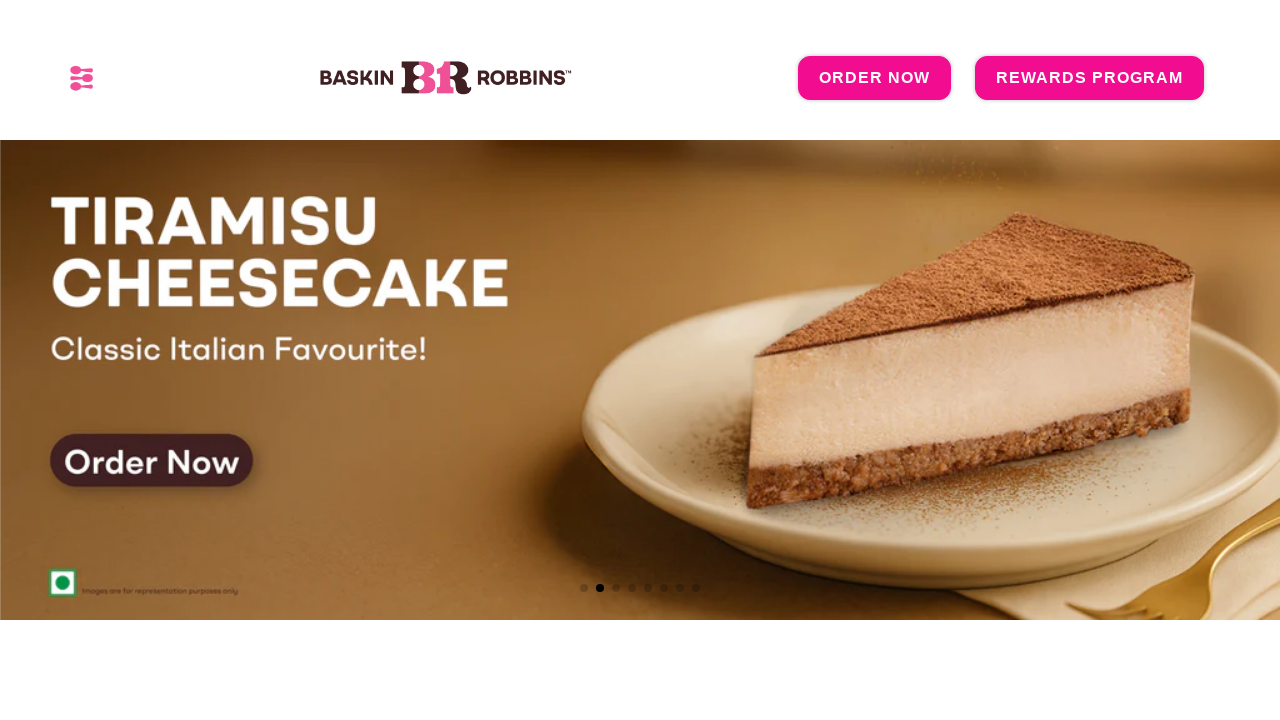

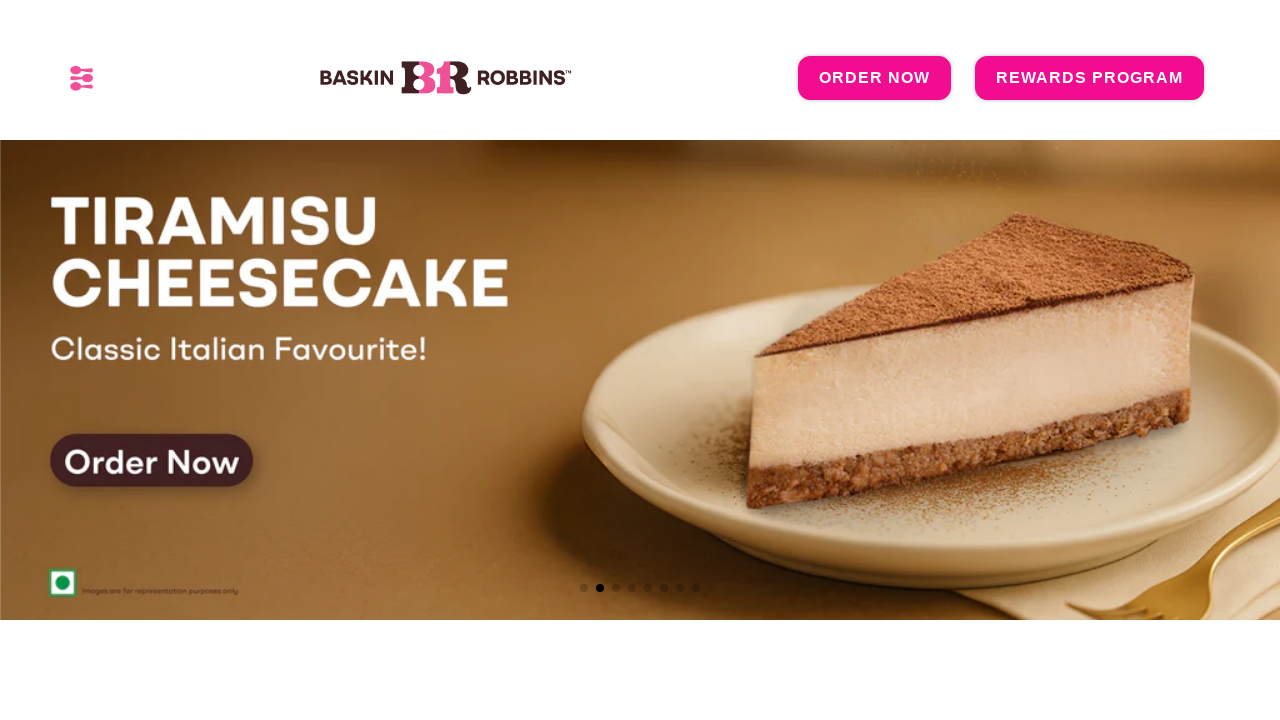